Tests opening a new tab by clicking a button and verifying content appears in the new tab, then switching between tabs and navigating to Elements section

Starting URL: https://demoqa.com/browser-windows

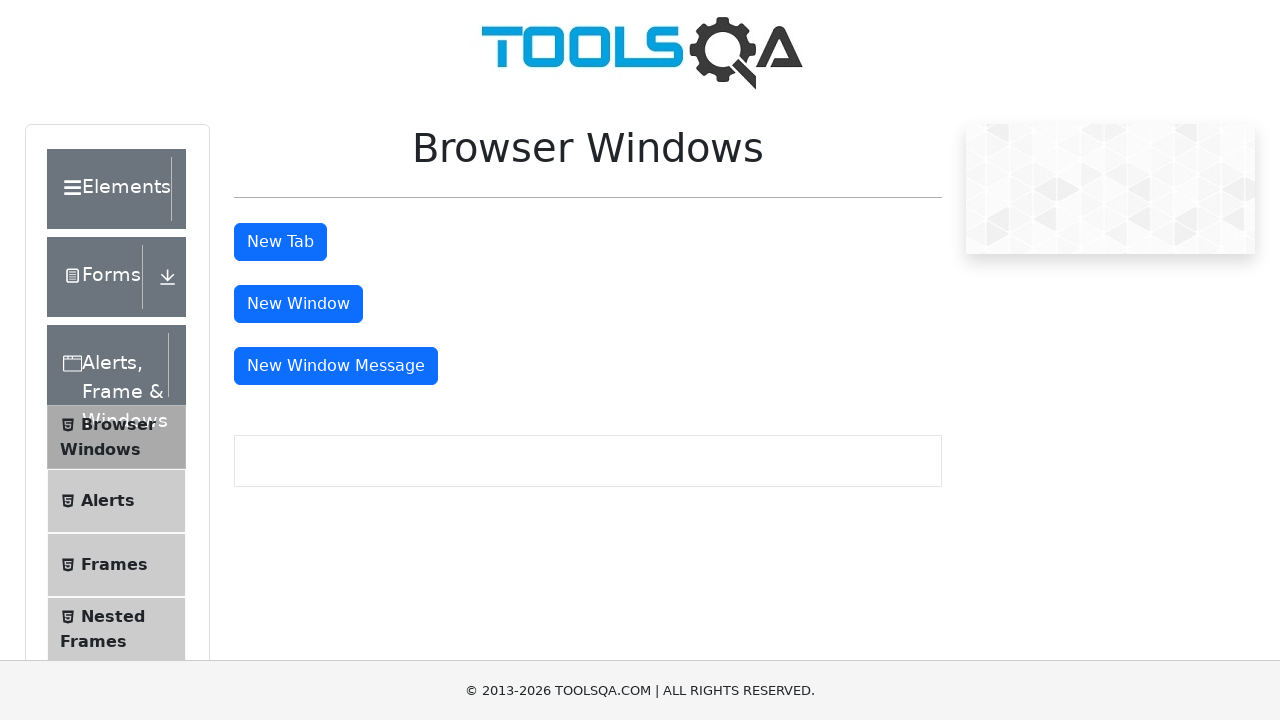

Scrolled down the page by 500 pixels
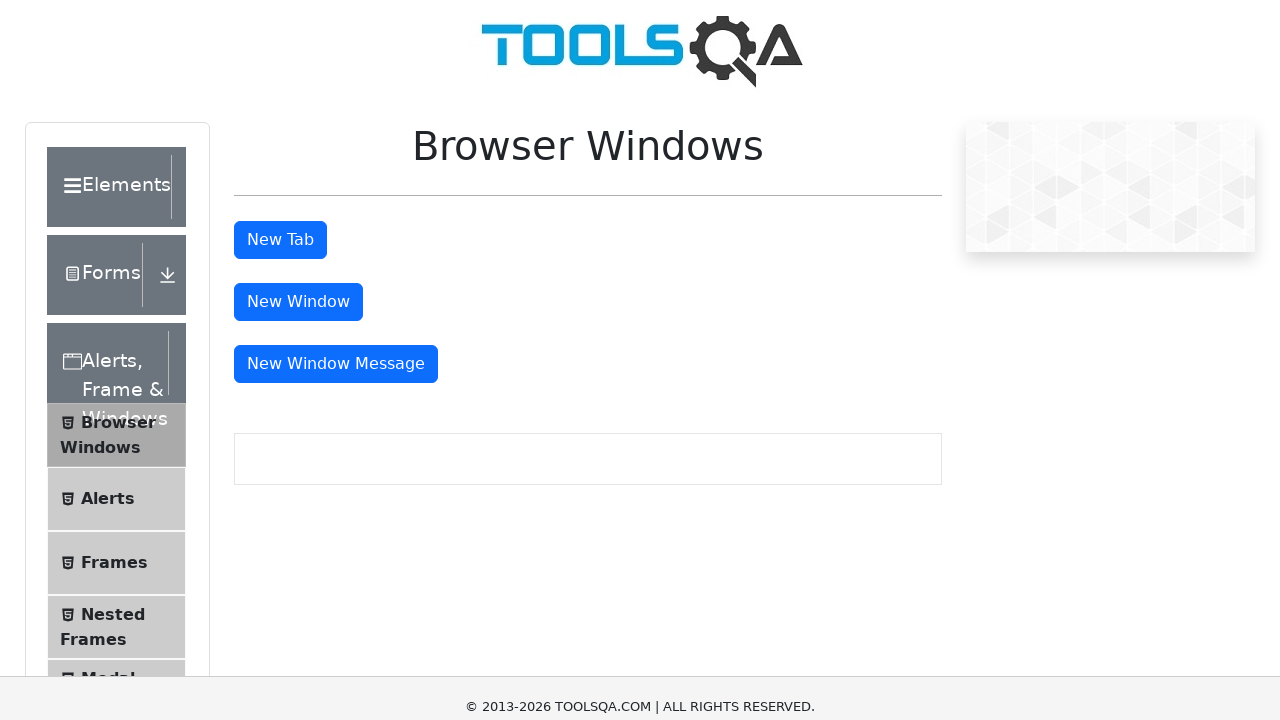

Located the tab button element
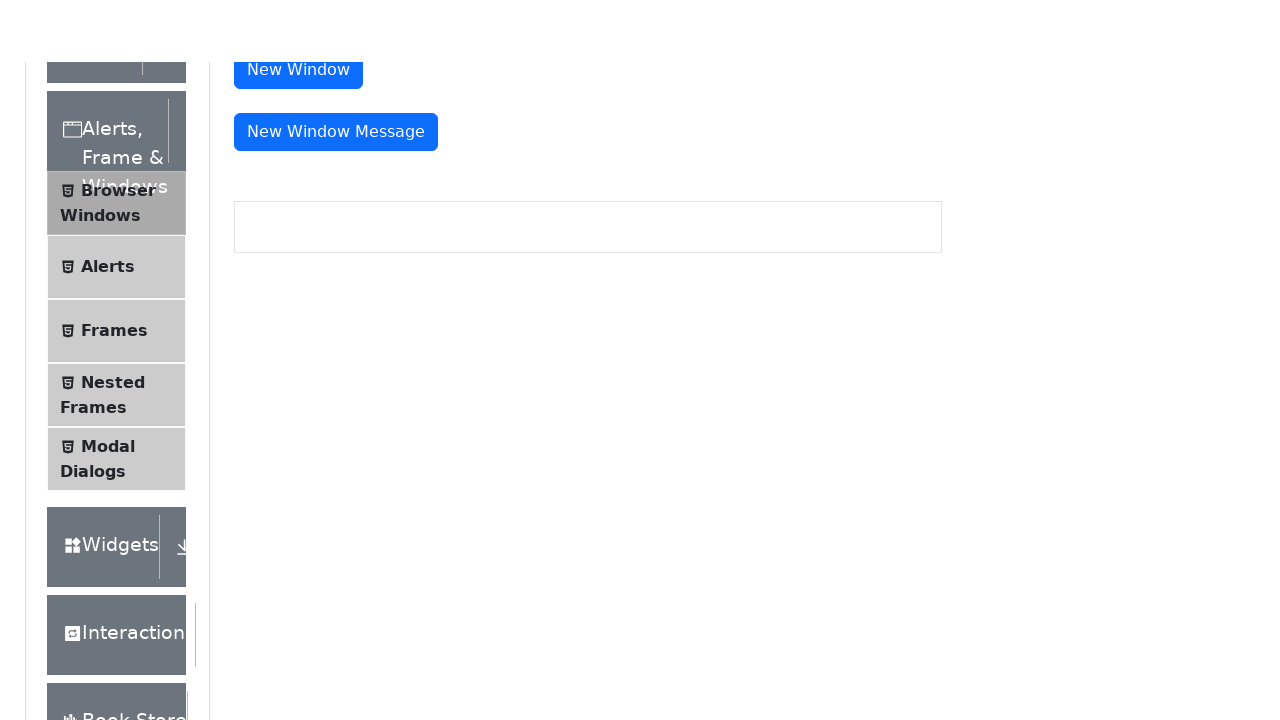

Clicked tab button to open a new tab at (280, 242) on #tabButton
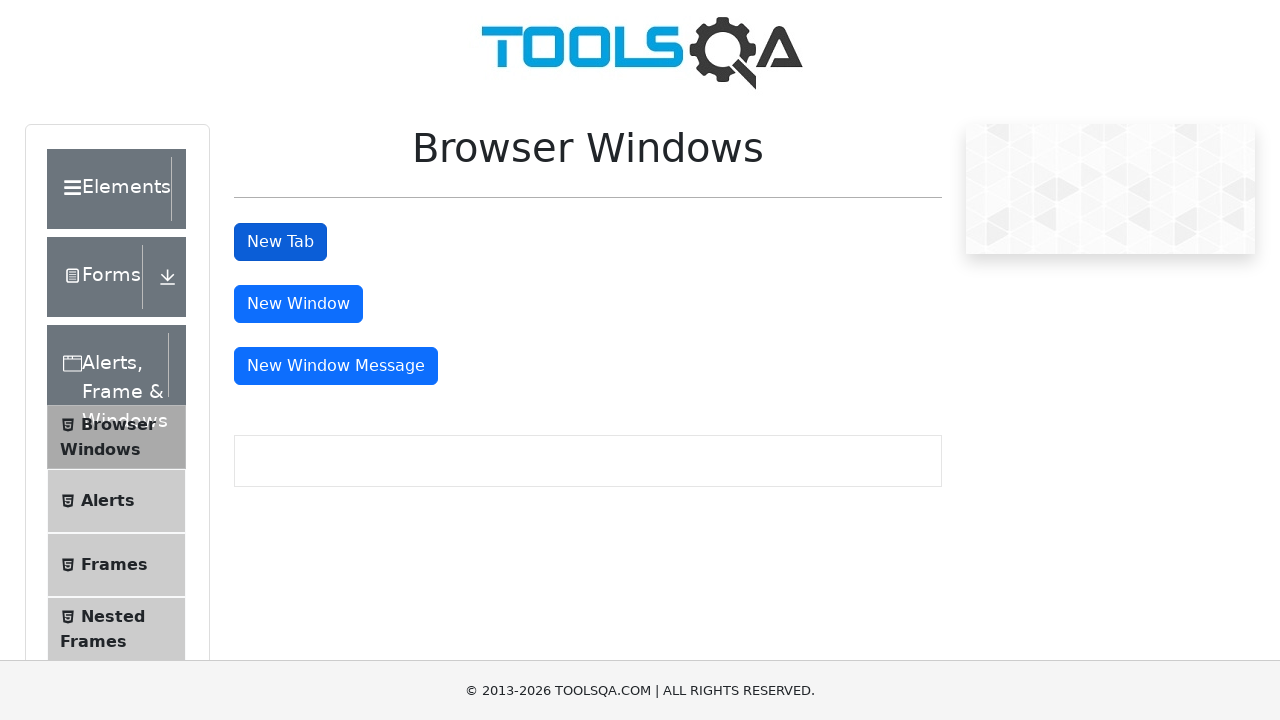

New tab opened successfully
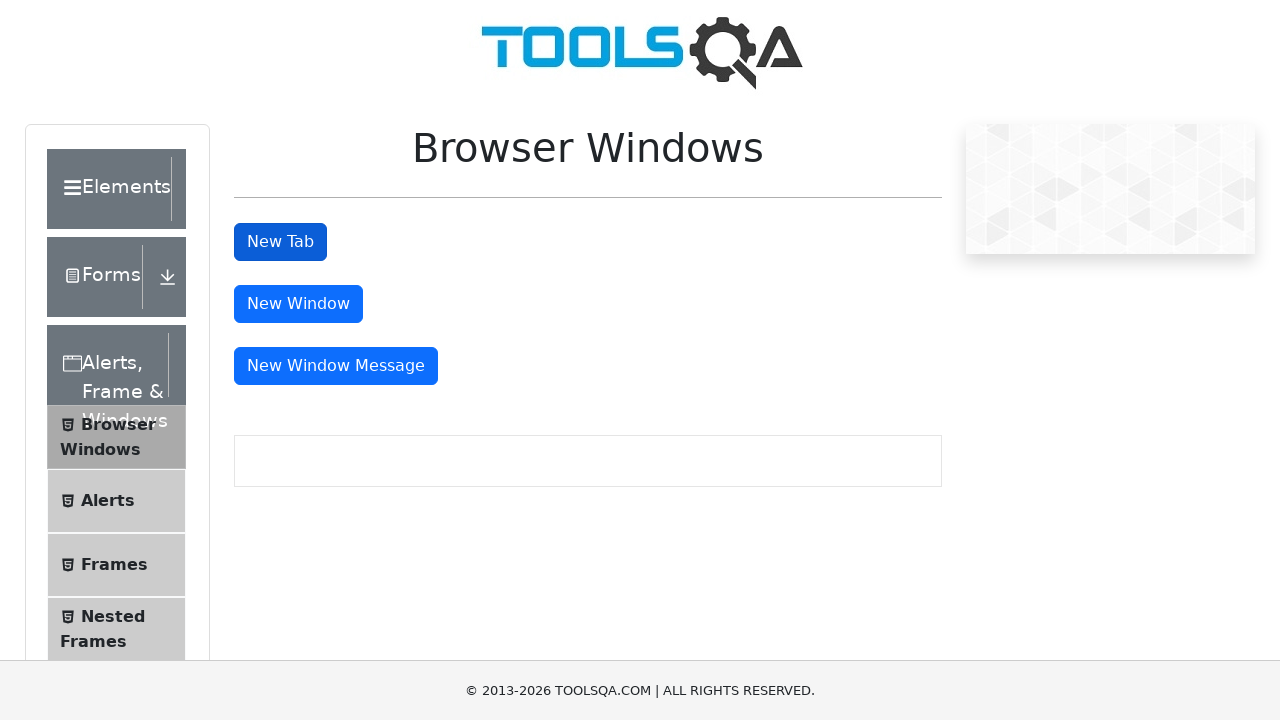

Set new tab viewport size to 1920x1080
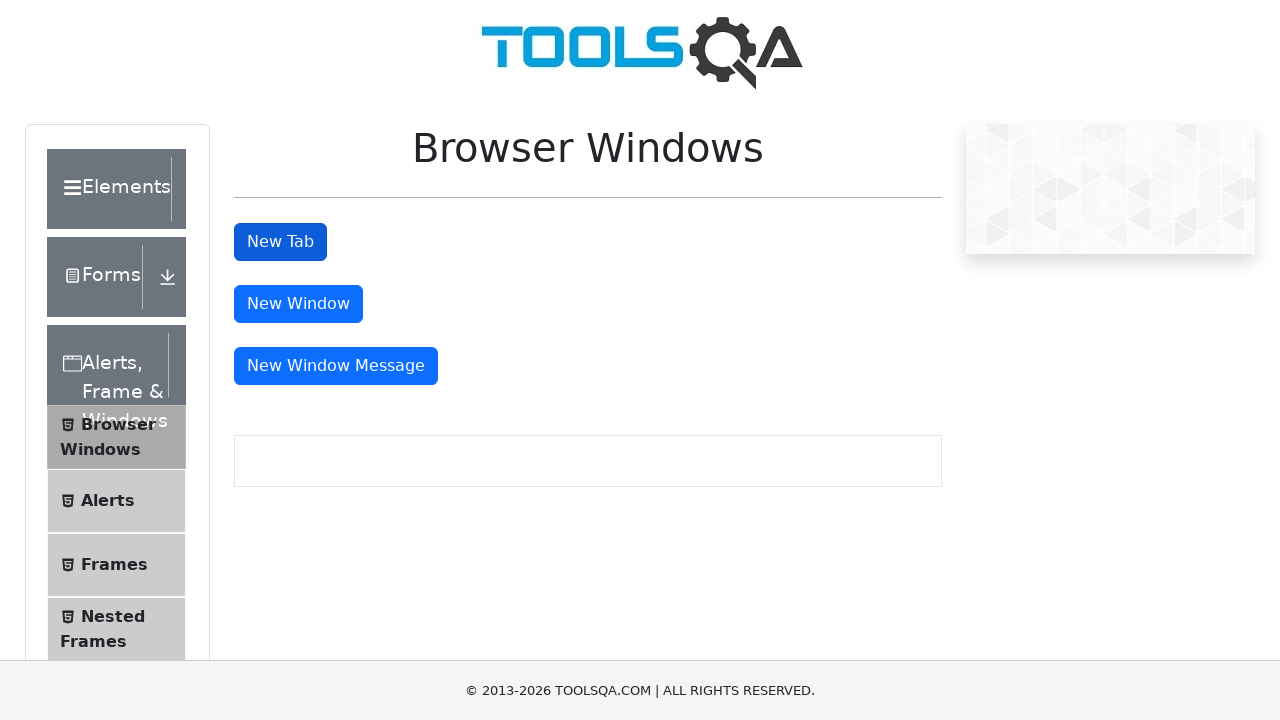

New tab page fully loaded
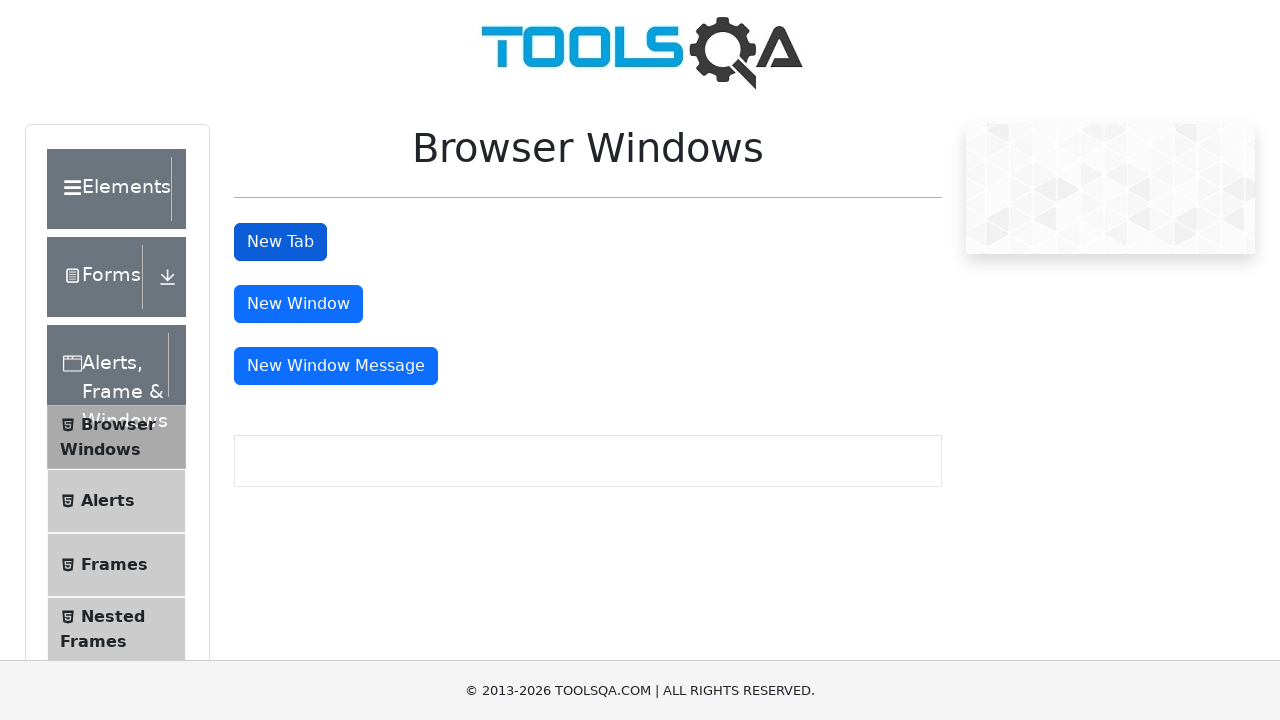

Located the sample page text in new tab
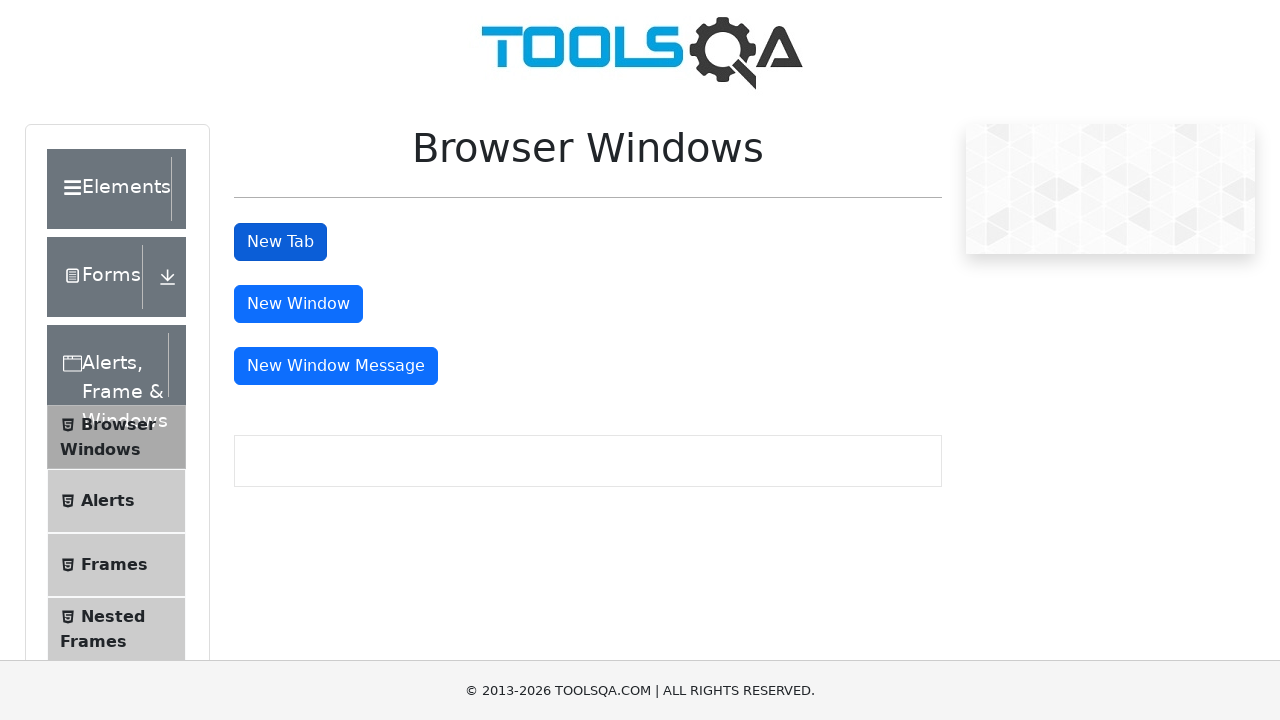

Verified 'This is a sample page' text is visible in new tab
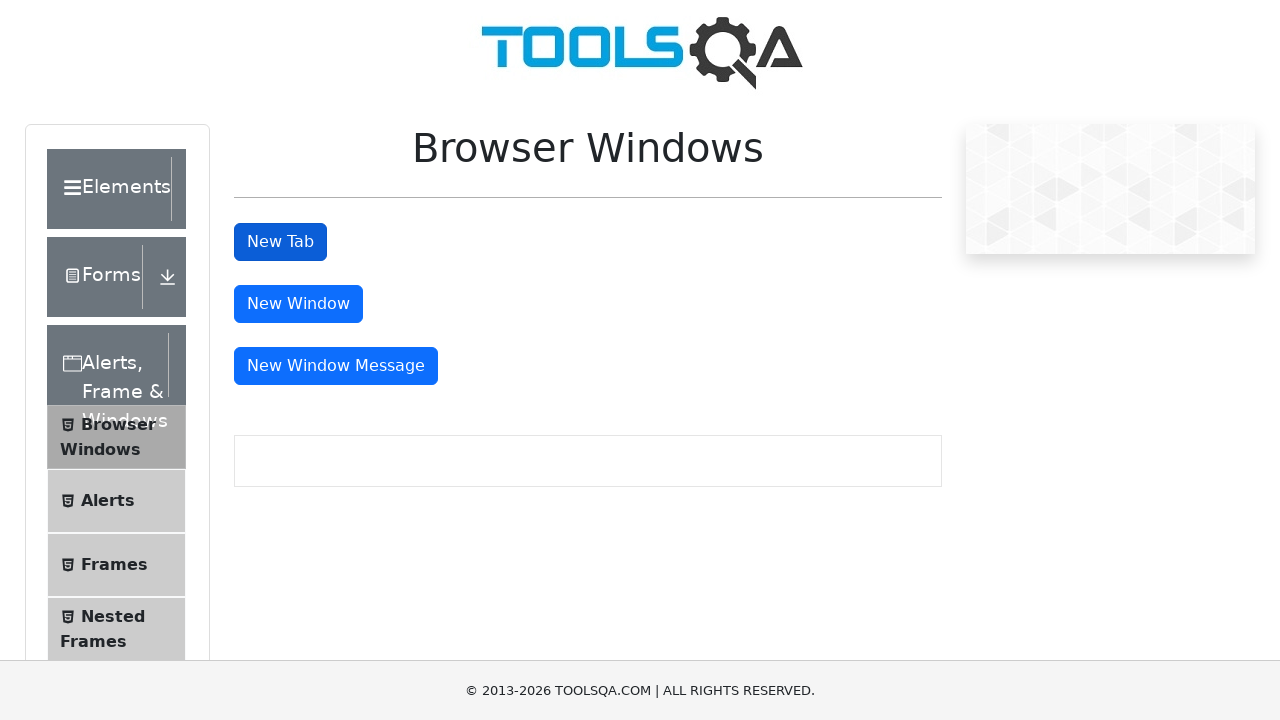

Switched back to original tab
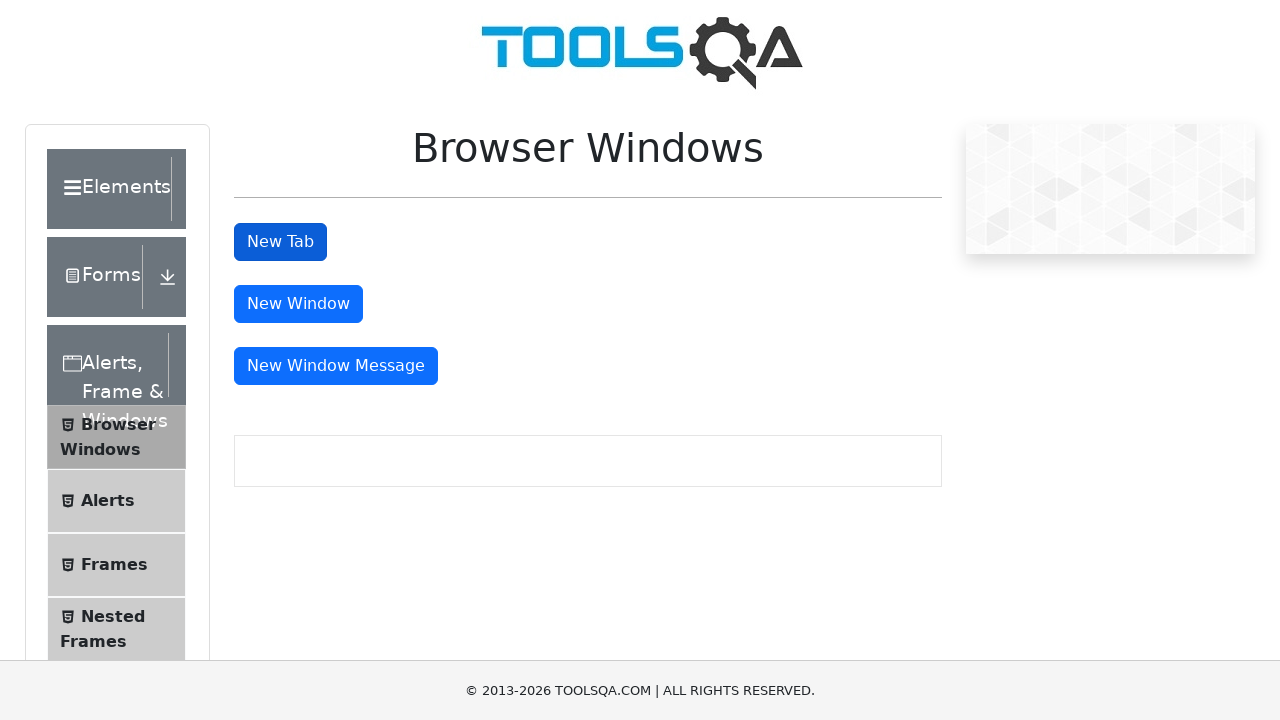

Clicked Elements link in original tab at (109, 189) on internal:text="Elements"i
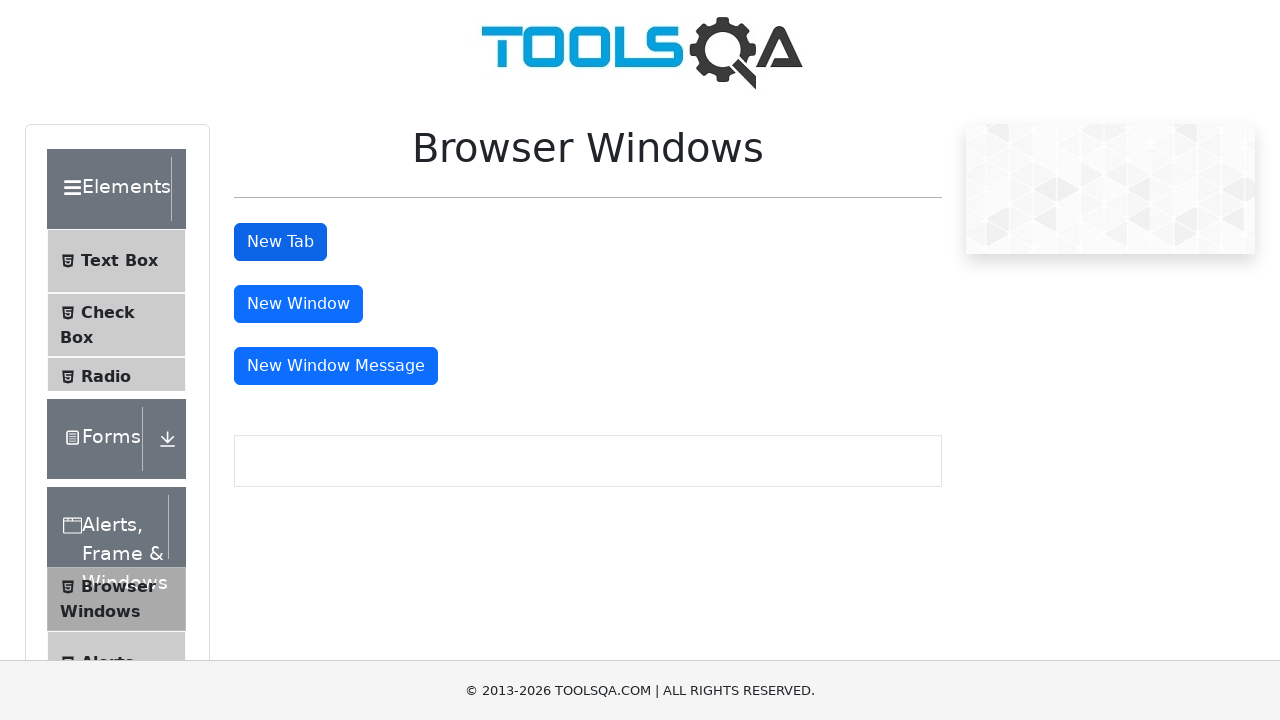

Switched back to new tab
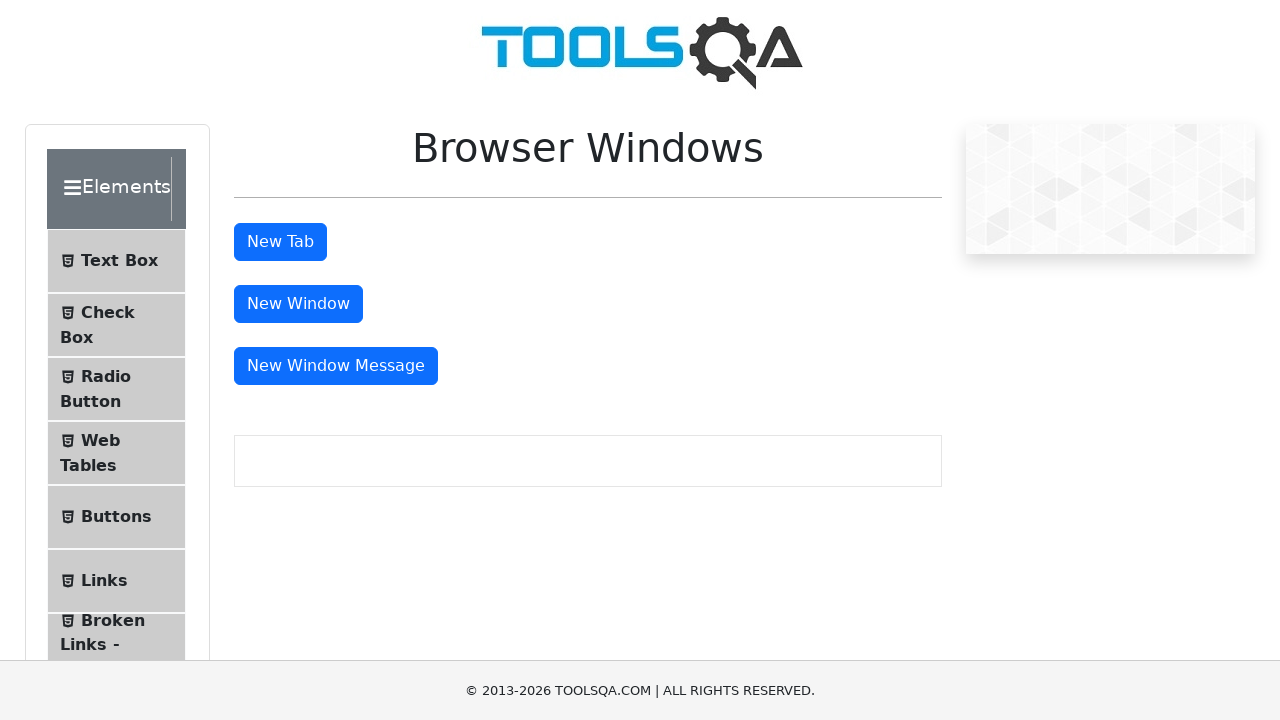

Closed the new tab
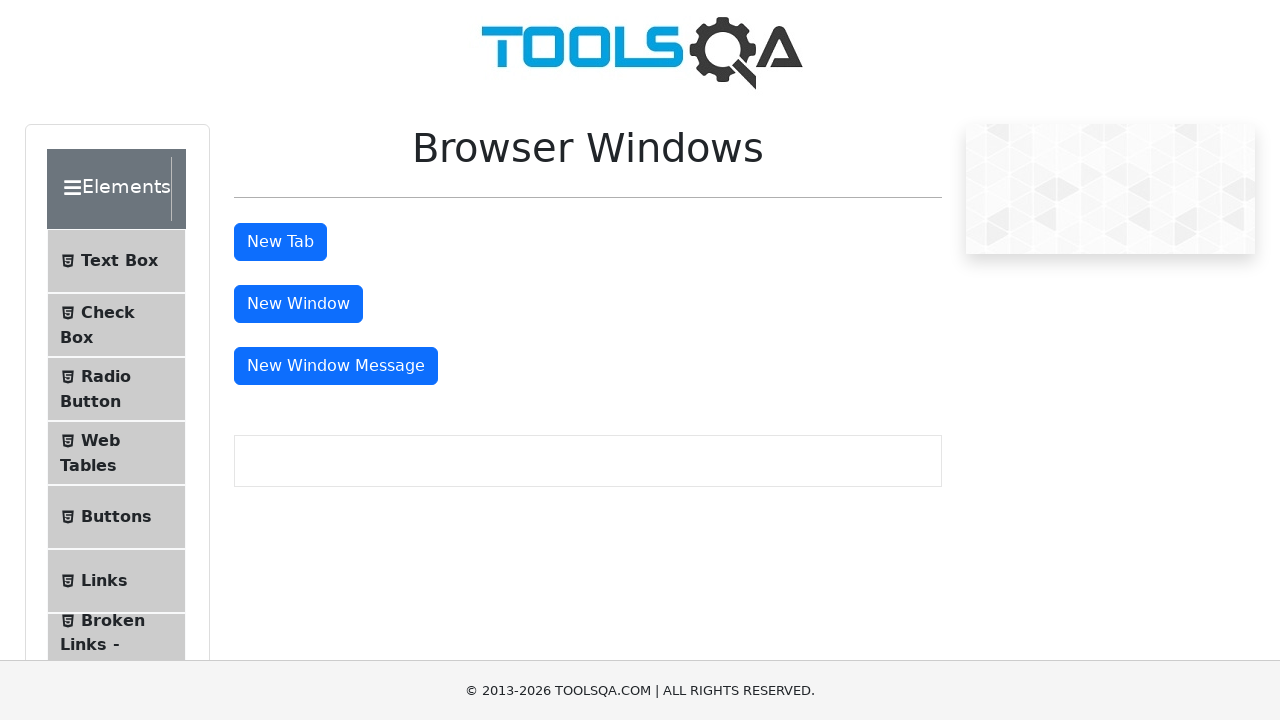

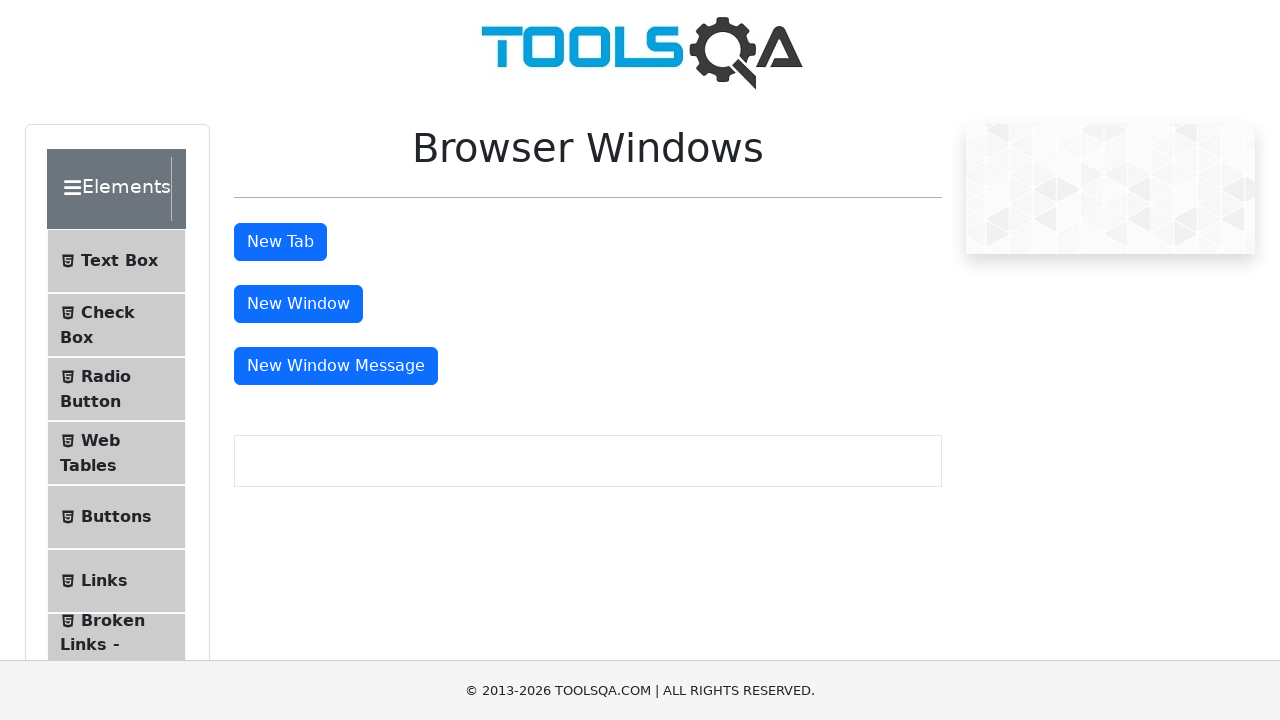